Tests drag and drop functionality by swapping two columns on the page

Starting URL: http://the-internet.herokuapp.com/drag_and_drop

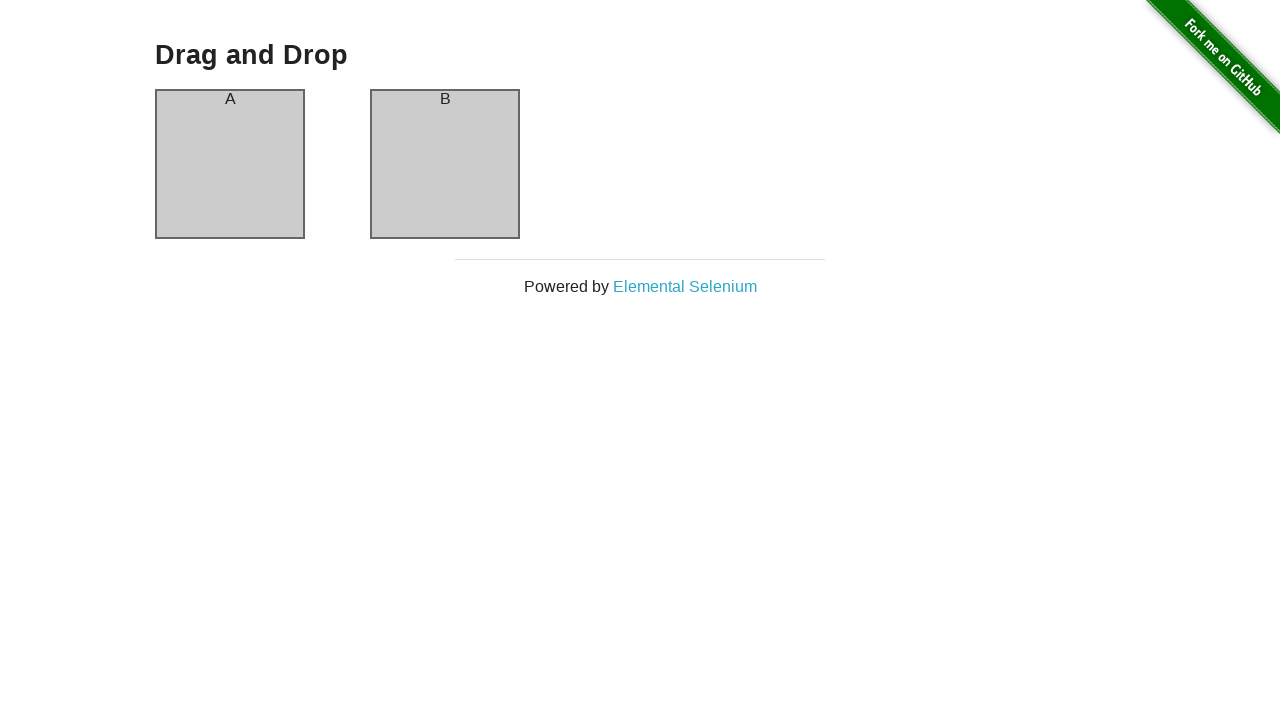

Waited 2 seconds for drag and drop elements to load
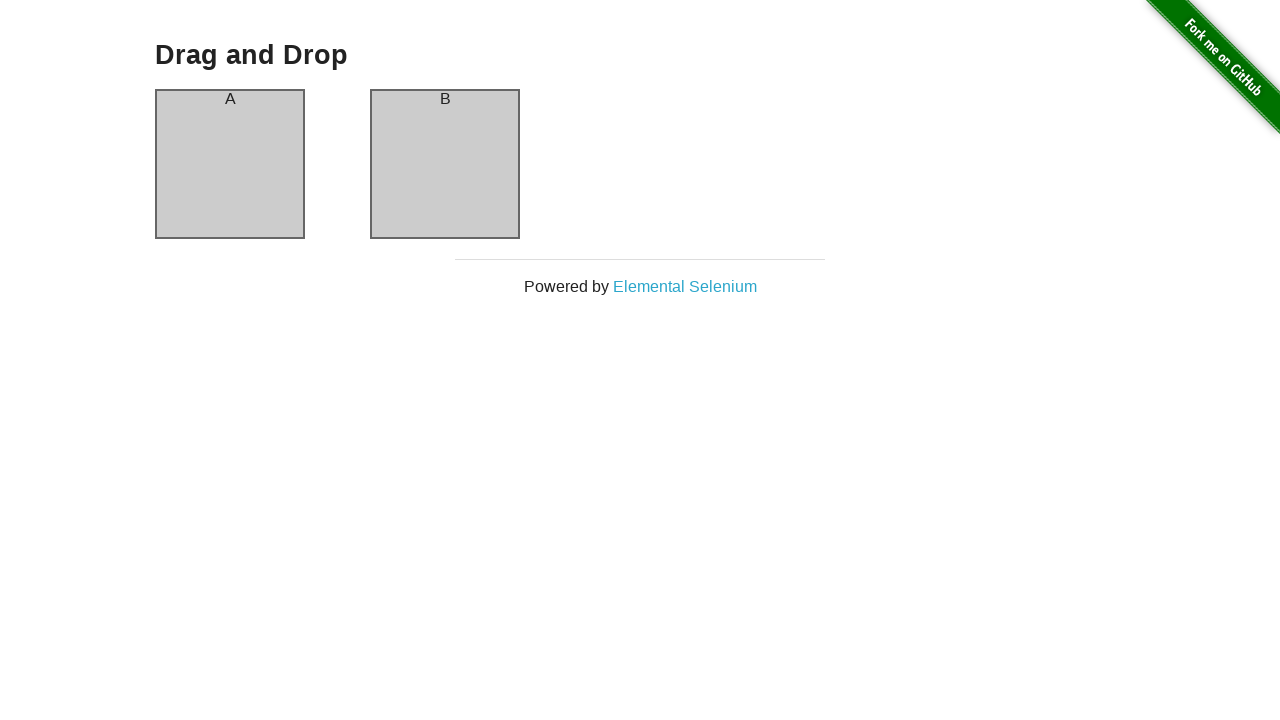

Located column A element
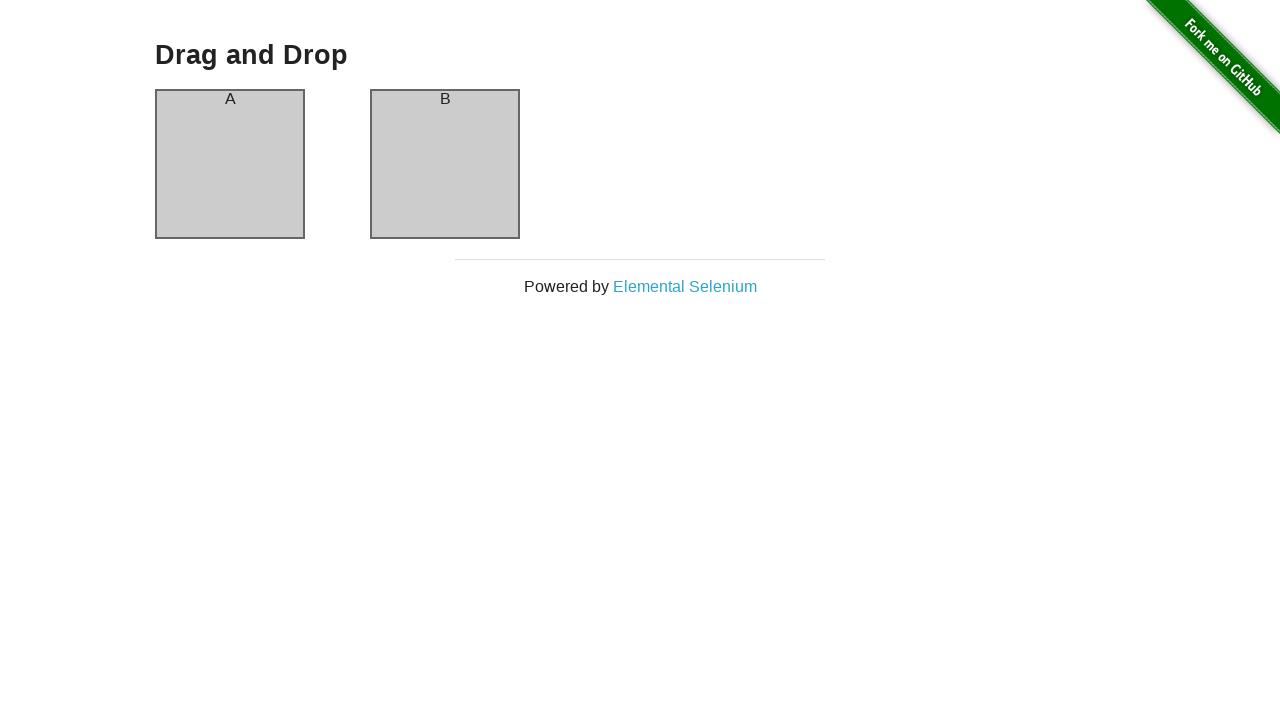

Located column B element
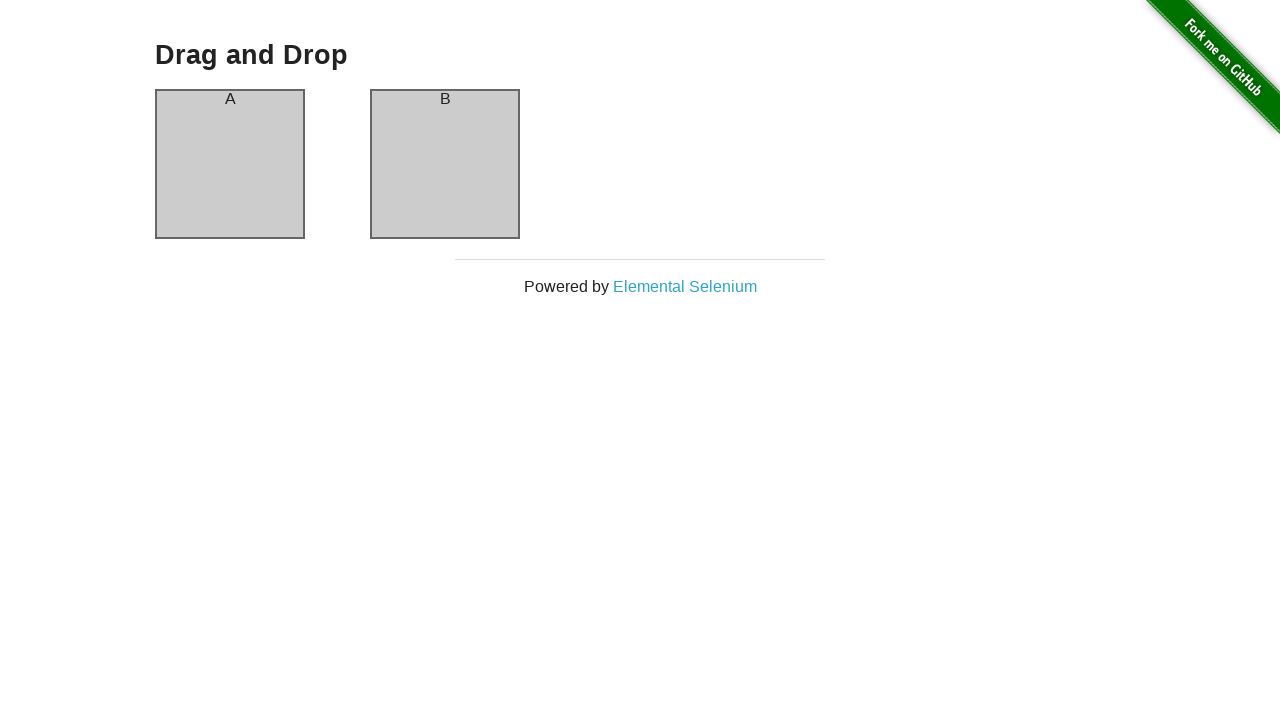

Dragged column B to column A position, swapping the columns at (230, 164)
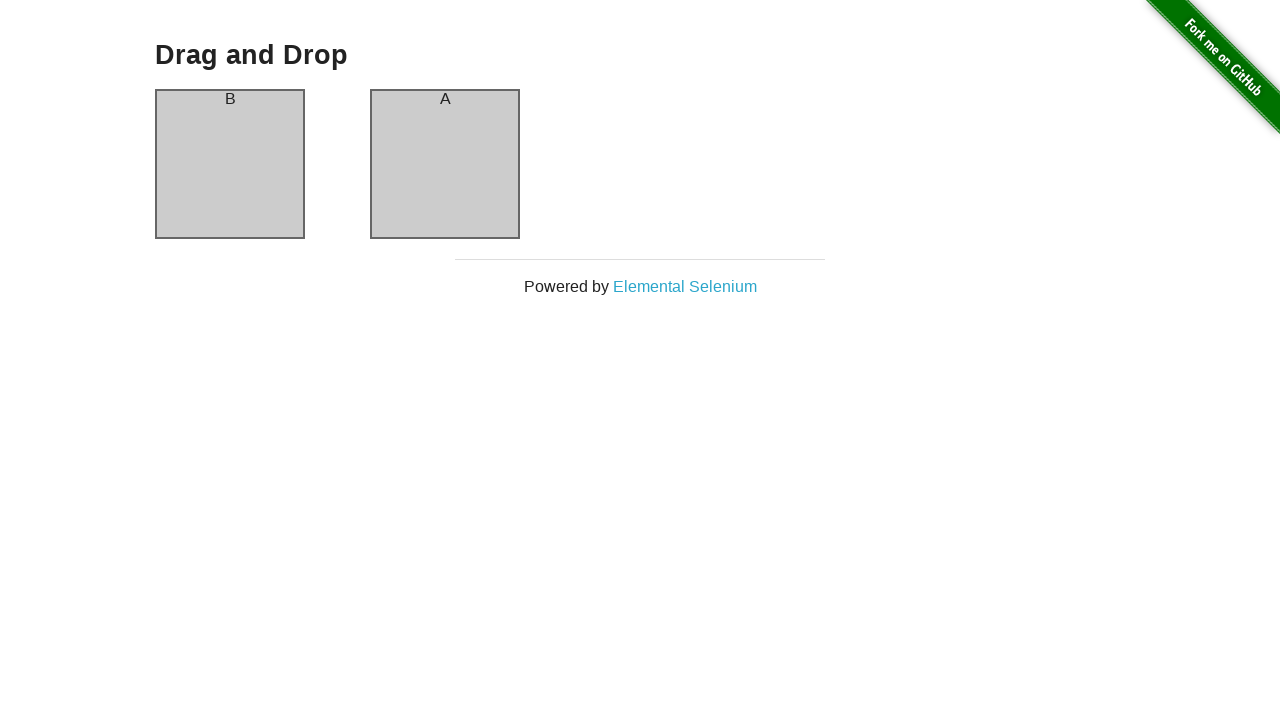

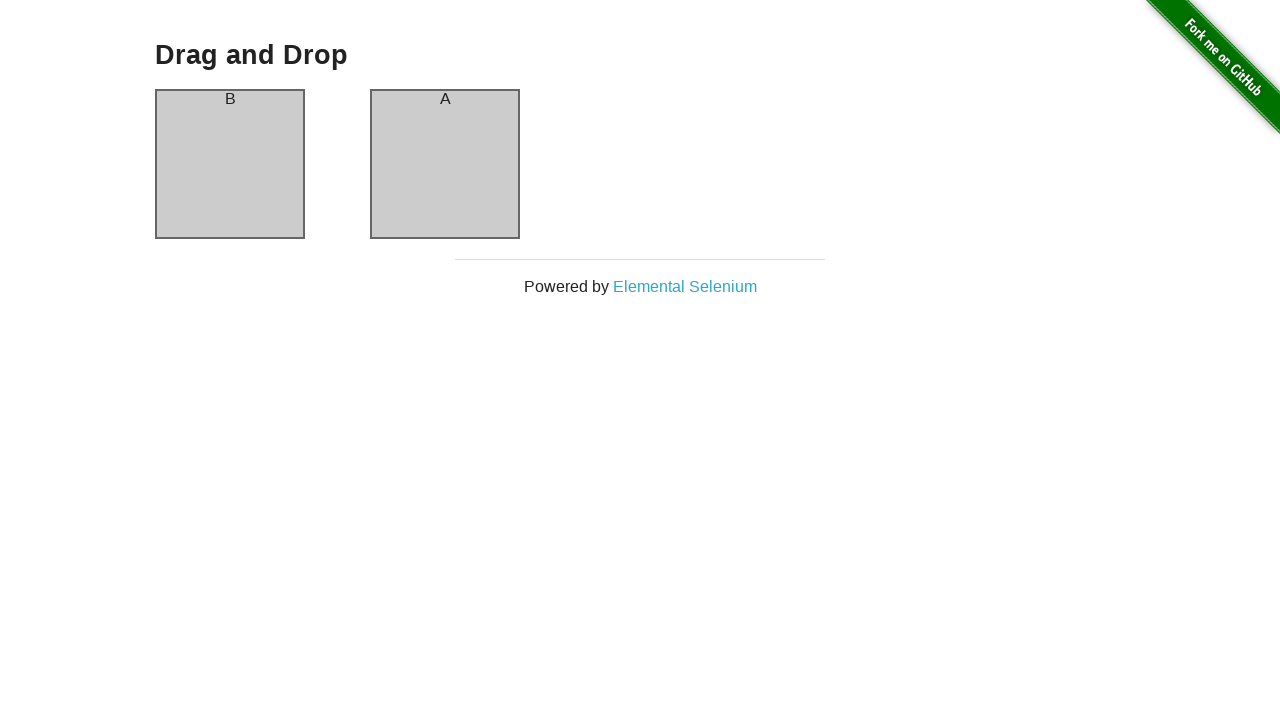